Opens the Alerts, Frame & Windows page from the main DemoQA homepage by clicking on the third category card

Starting URL: https://demoqa.com/

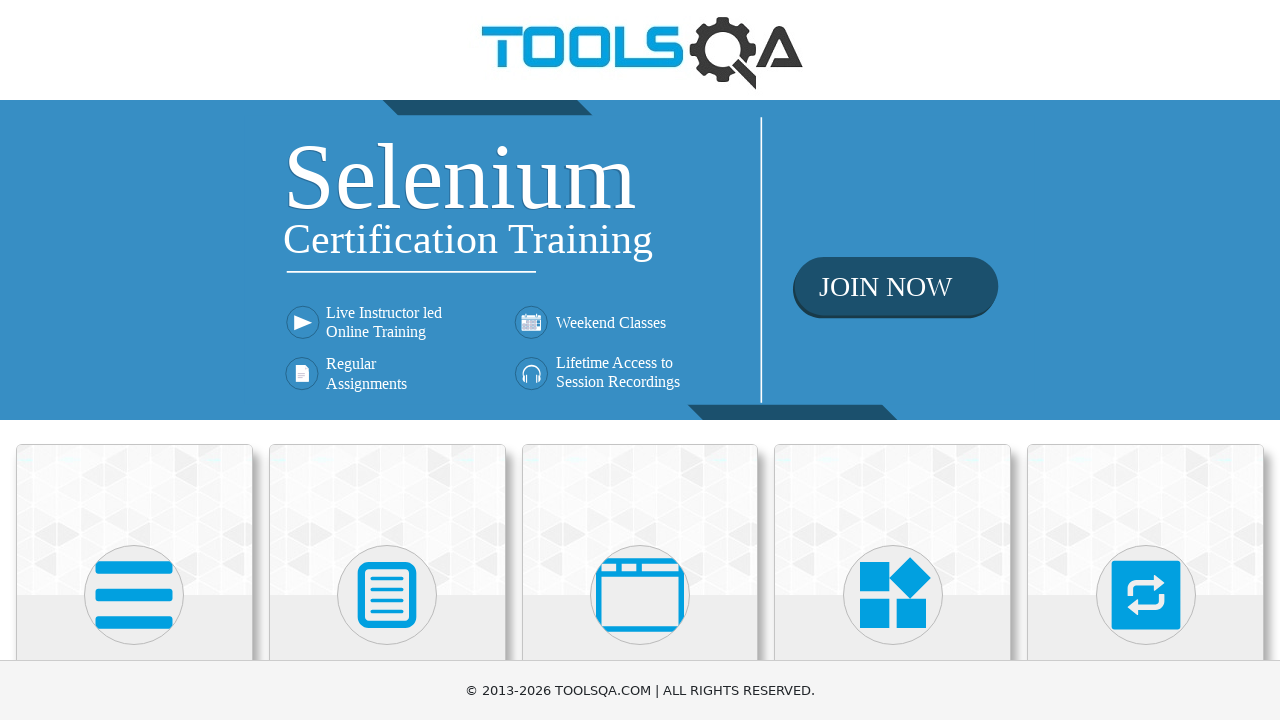

Clicked on the third category card (Alerts, Frame & Windows) at (640, 595) on (//div[@class='avatar mx-auto white'])[3]
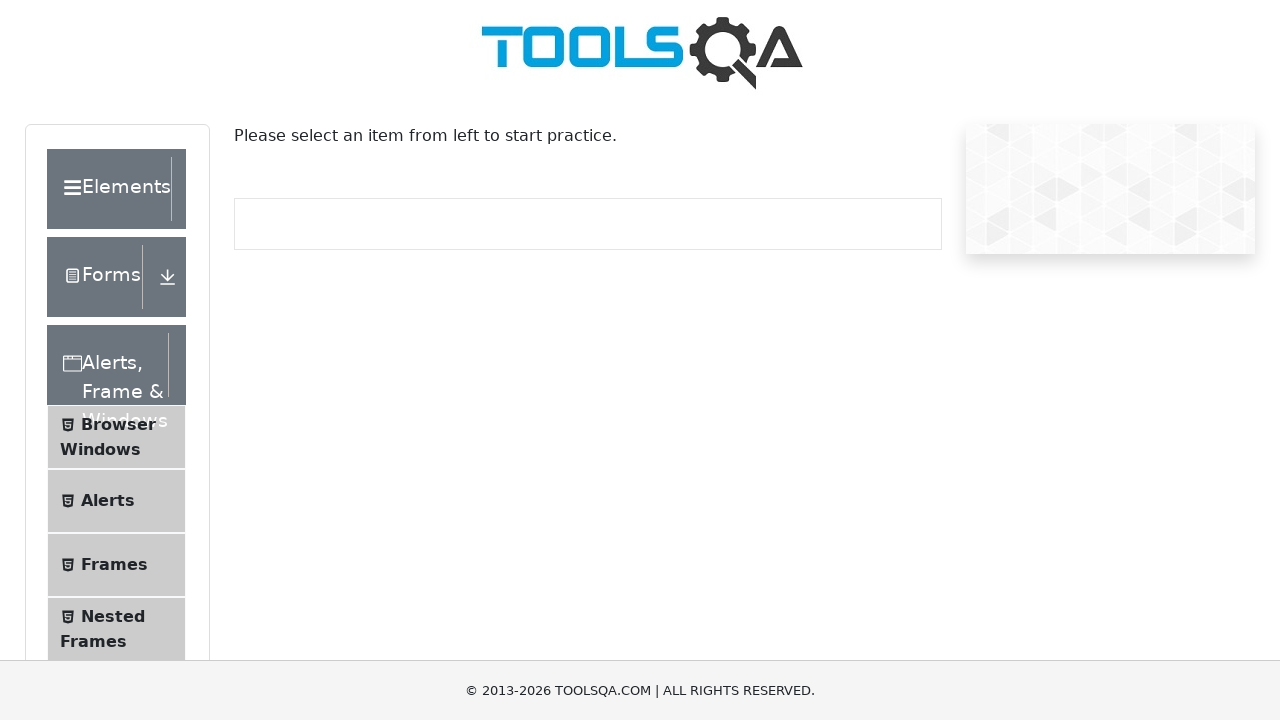

Successfully navigated to Alerts, Frame & Windows page
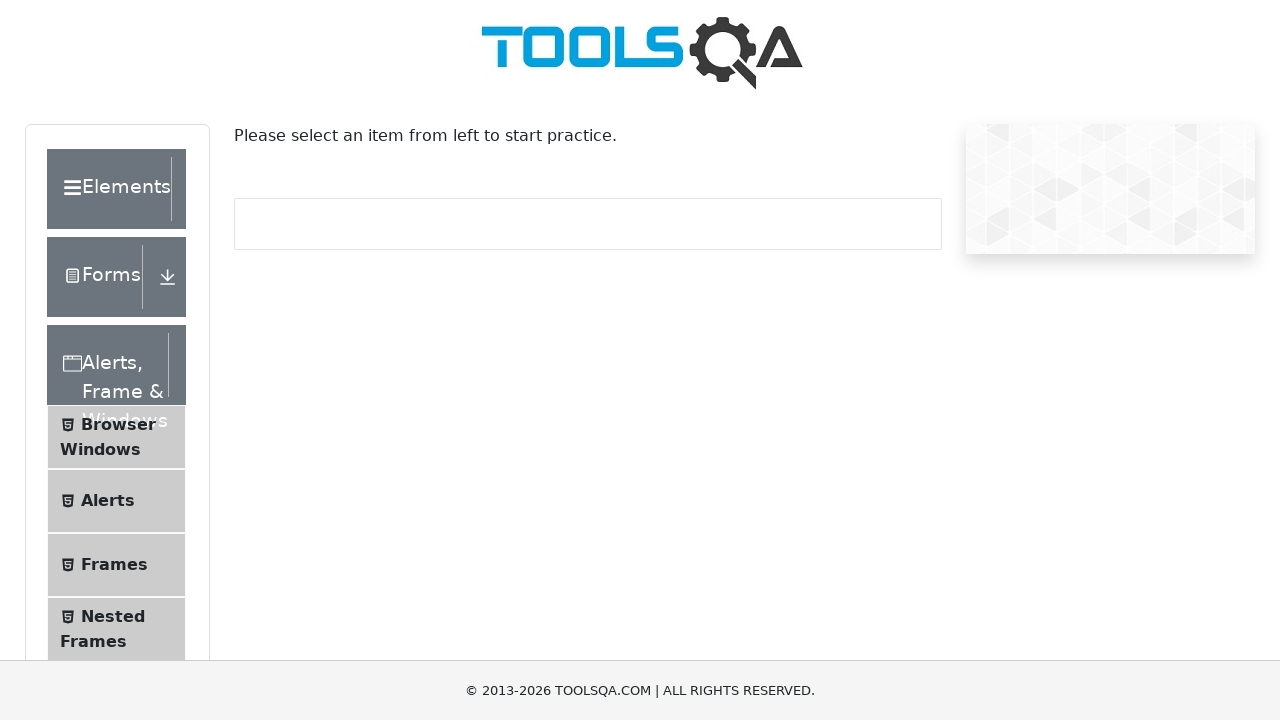

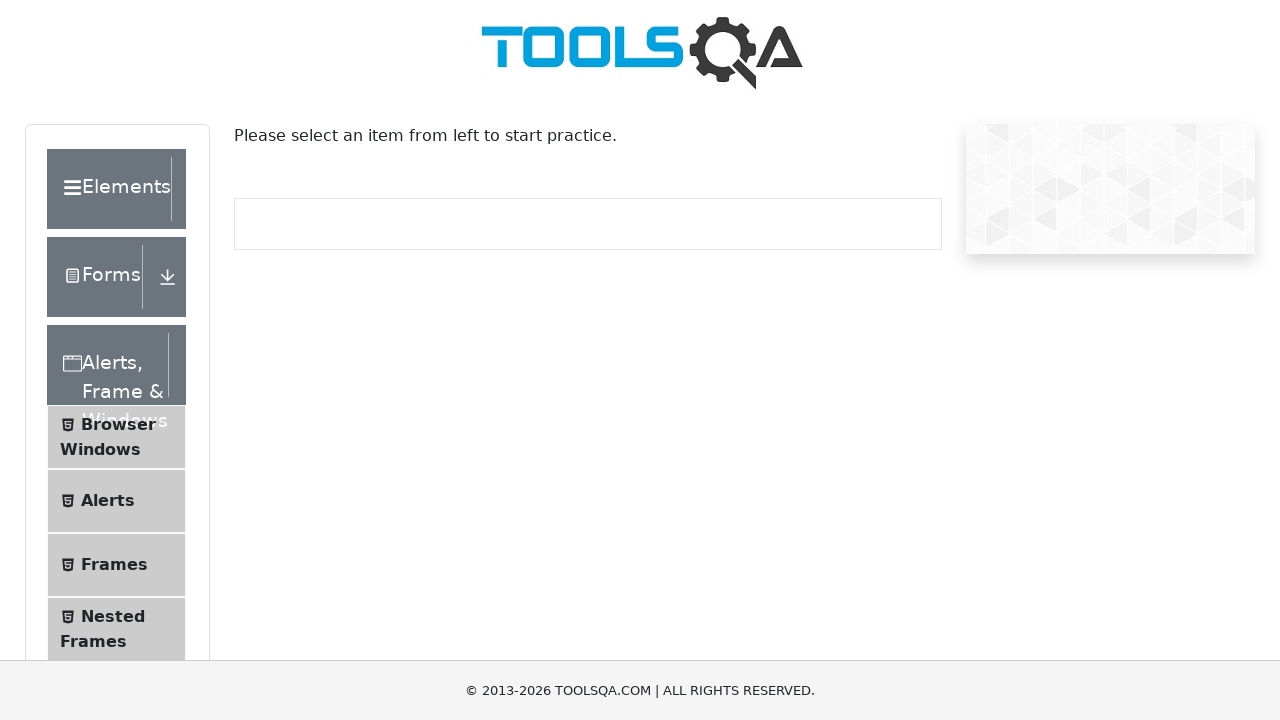